Opens DuckDuckGo homepage with Firefox options, maximizes window, and verifies the page title contains "DuckDuckGo"

Starting URL: https://duckduckgo.com

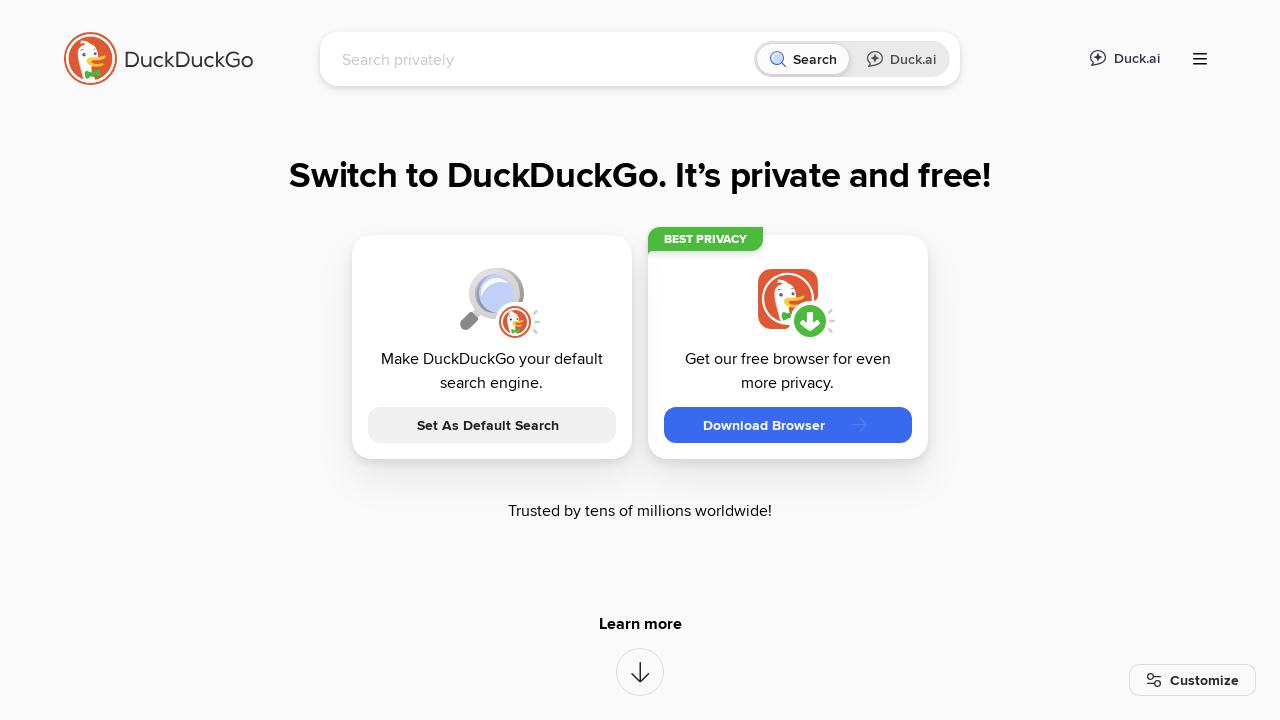

Waited for page DOM content to load
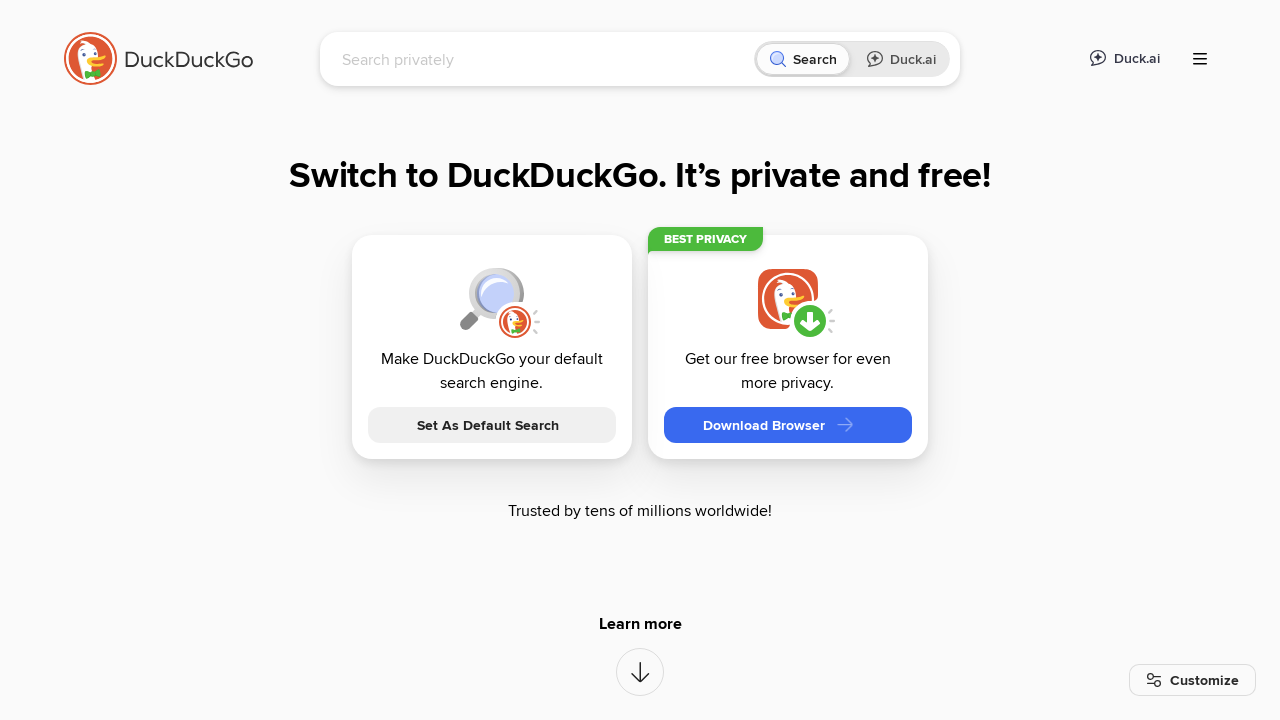

Verified page title contains 'DuckDuckGo'
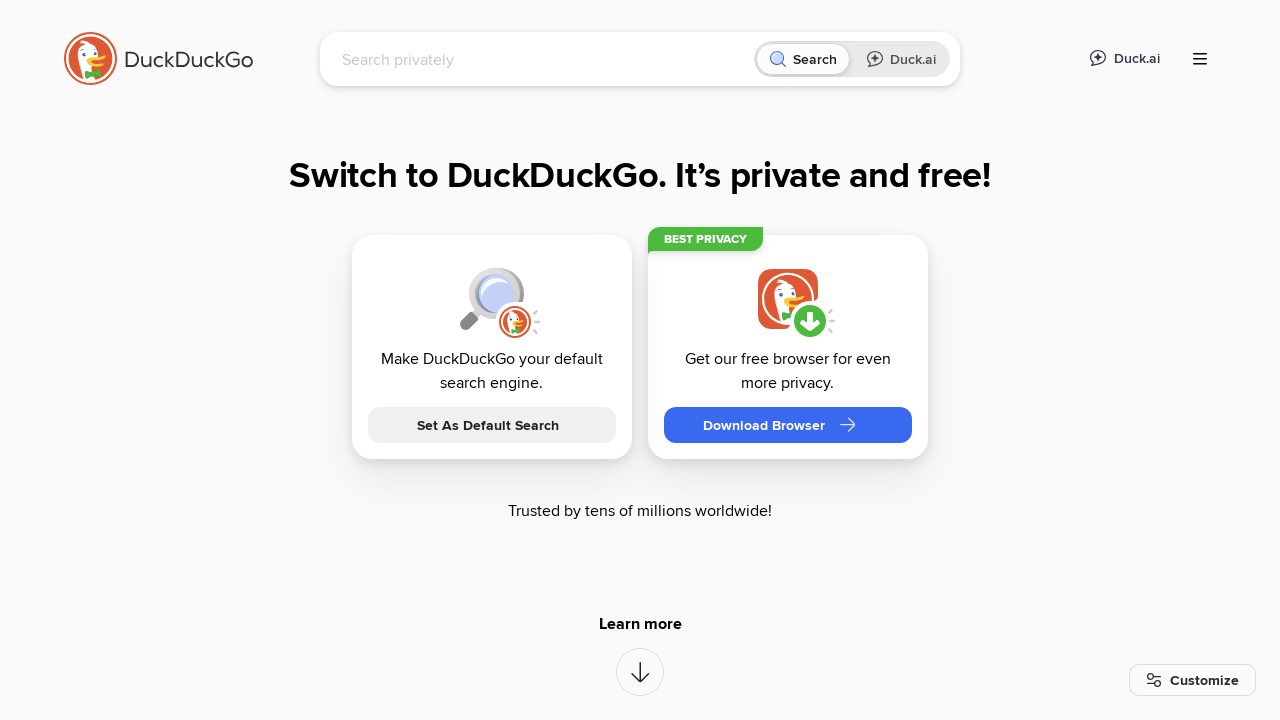

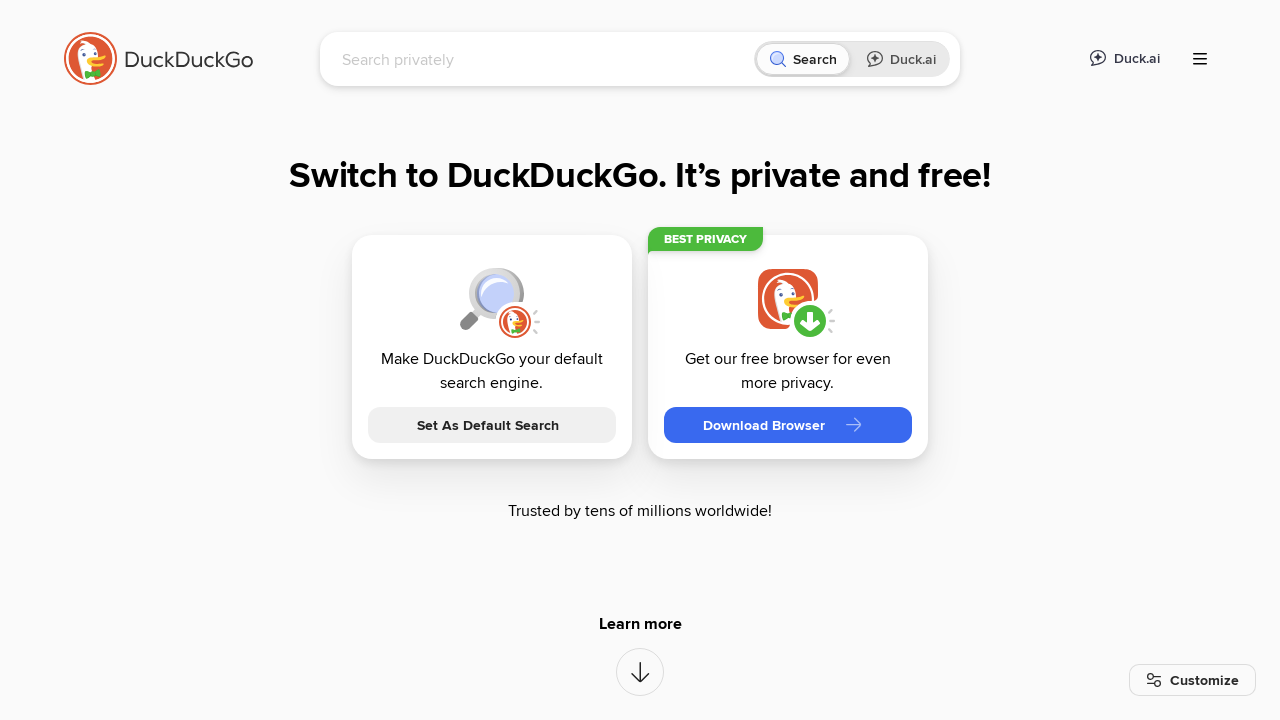